Navigates from the home page to the Interactions page by clicking the Interactions card

Starting URL: https://demoqa.com

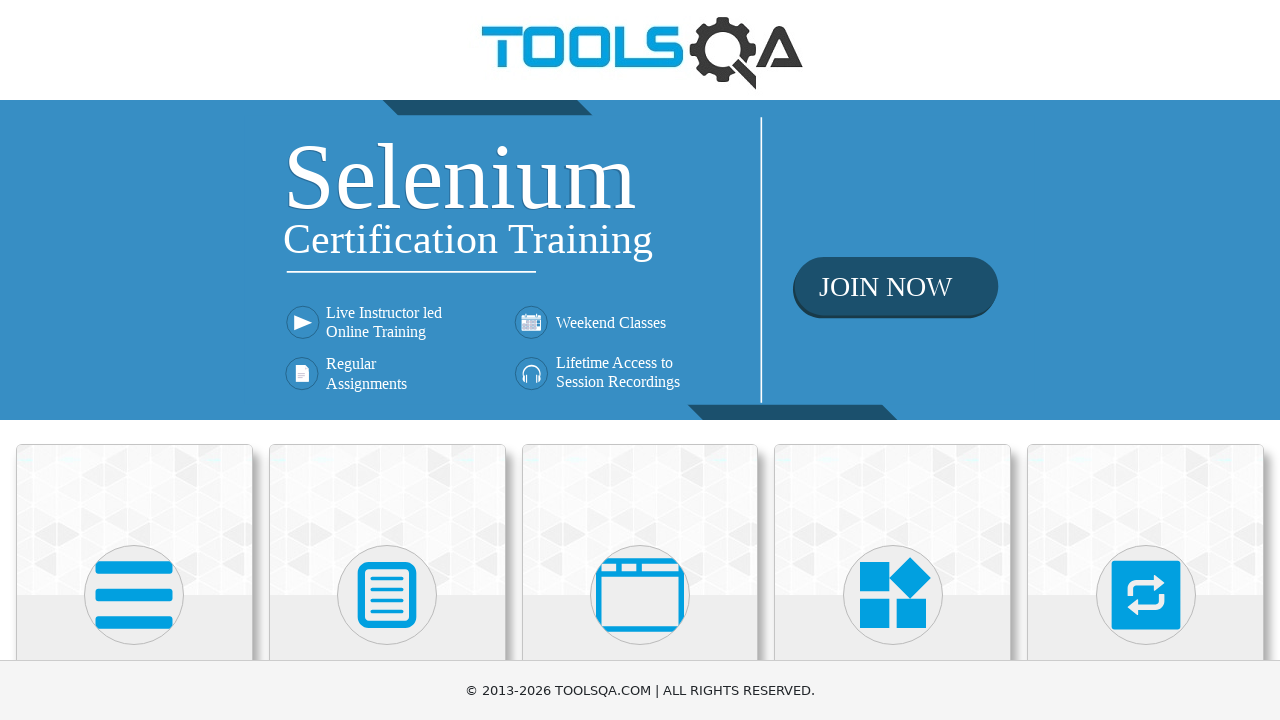

Clicked Interactions card on home page at (1146, 520) on .card:has-text('Interactions')
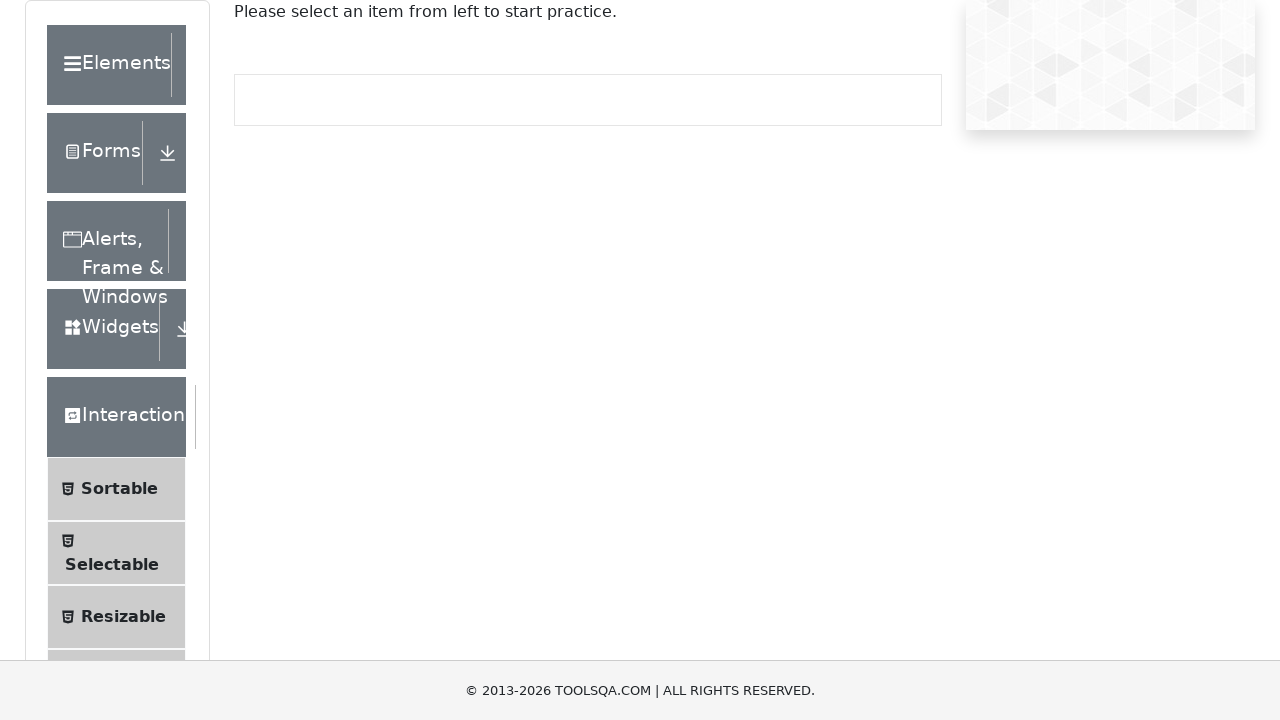

Interactions page loaded and element group selector appeared
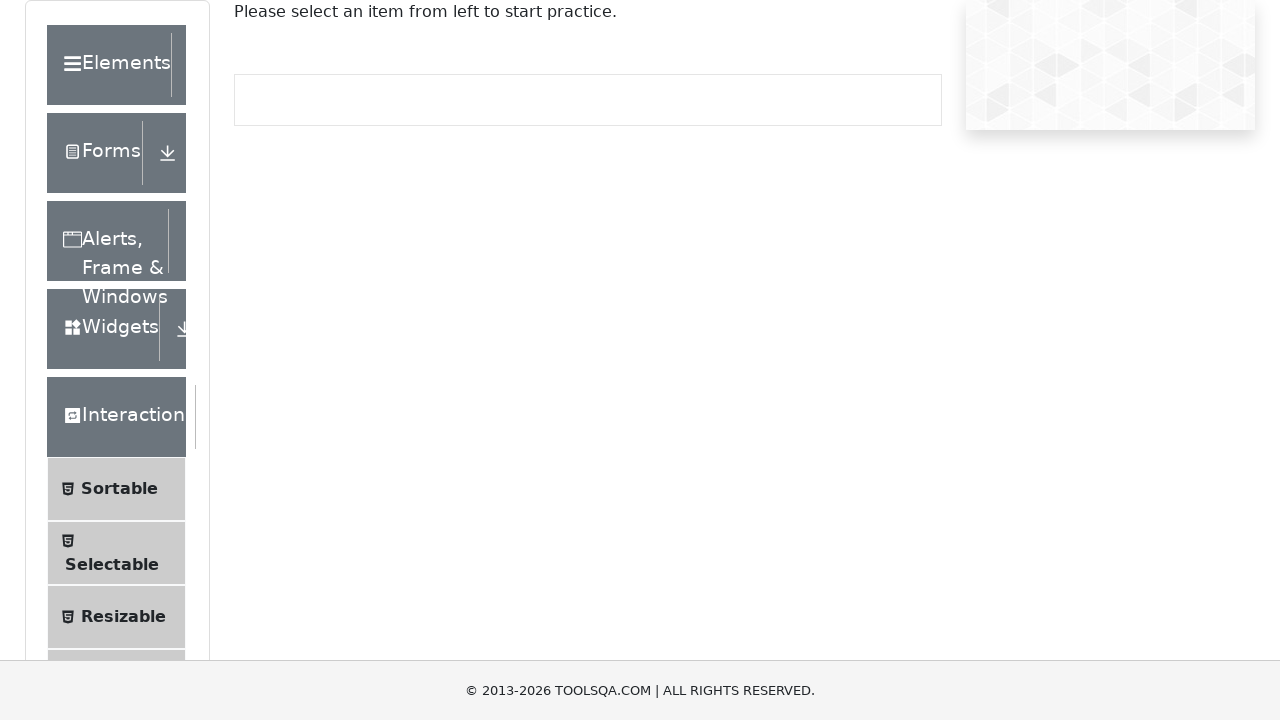

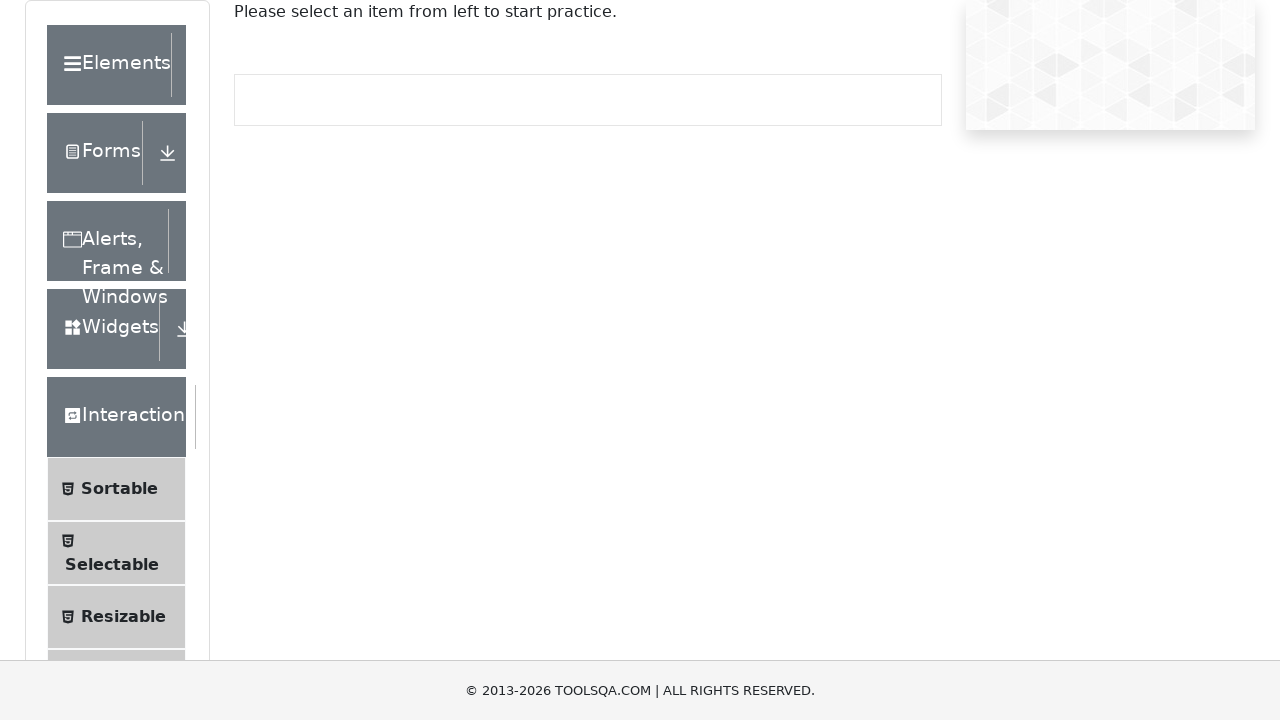